Tests navigation by clicking a link with dynamically calculated text, then fills out a multi-field form with personal information (first name, last name, city, country) and submits it.

Starting URL: http://suninjuly.github.io/find_link_text

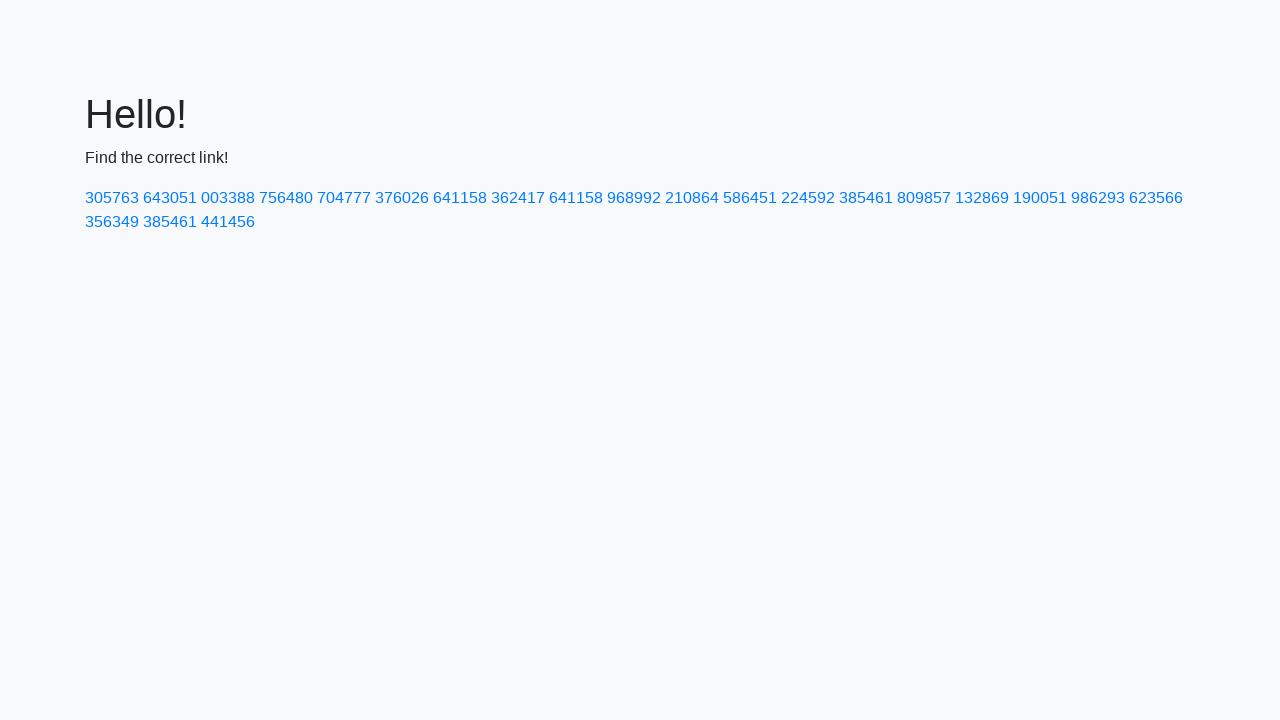

Clicked link with dynamically calculated text '224592' at (808, 198) on a:has-text('224592')
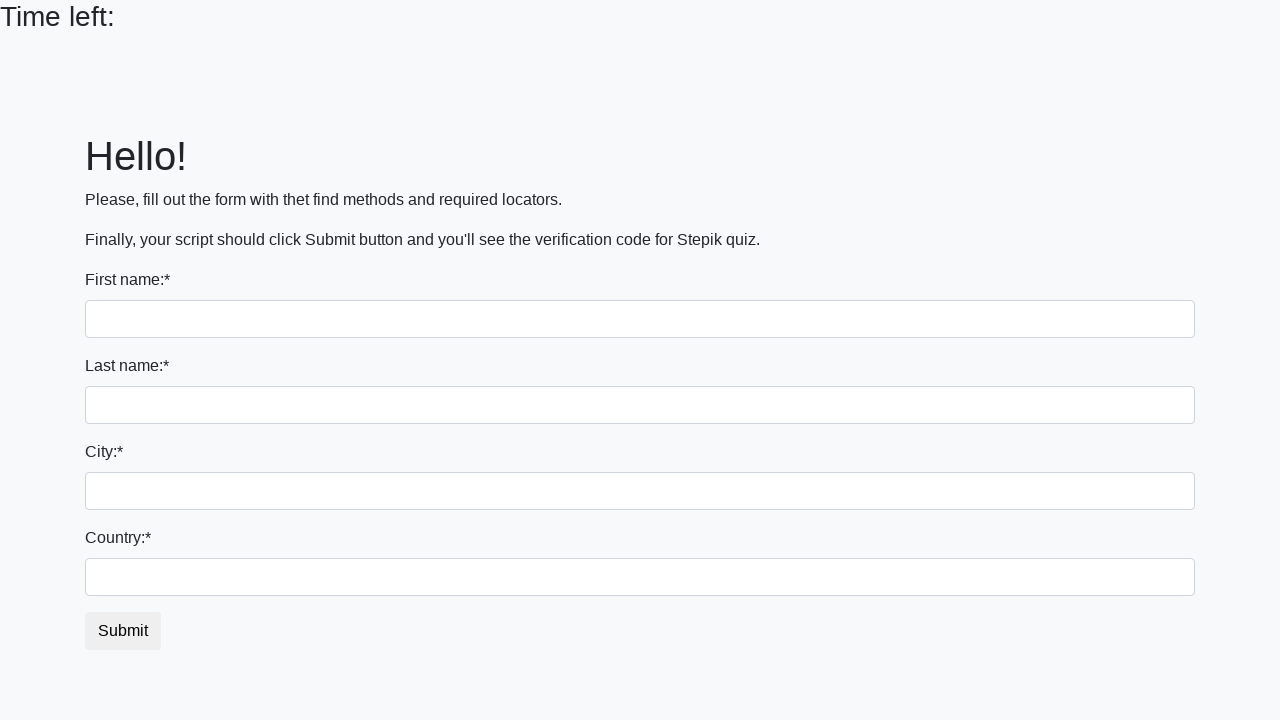

Filled first name field with 'Ivan' on input
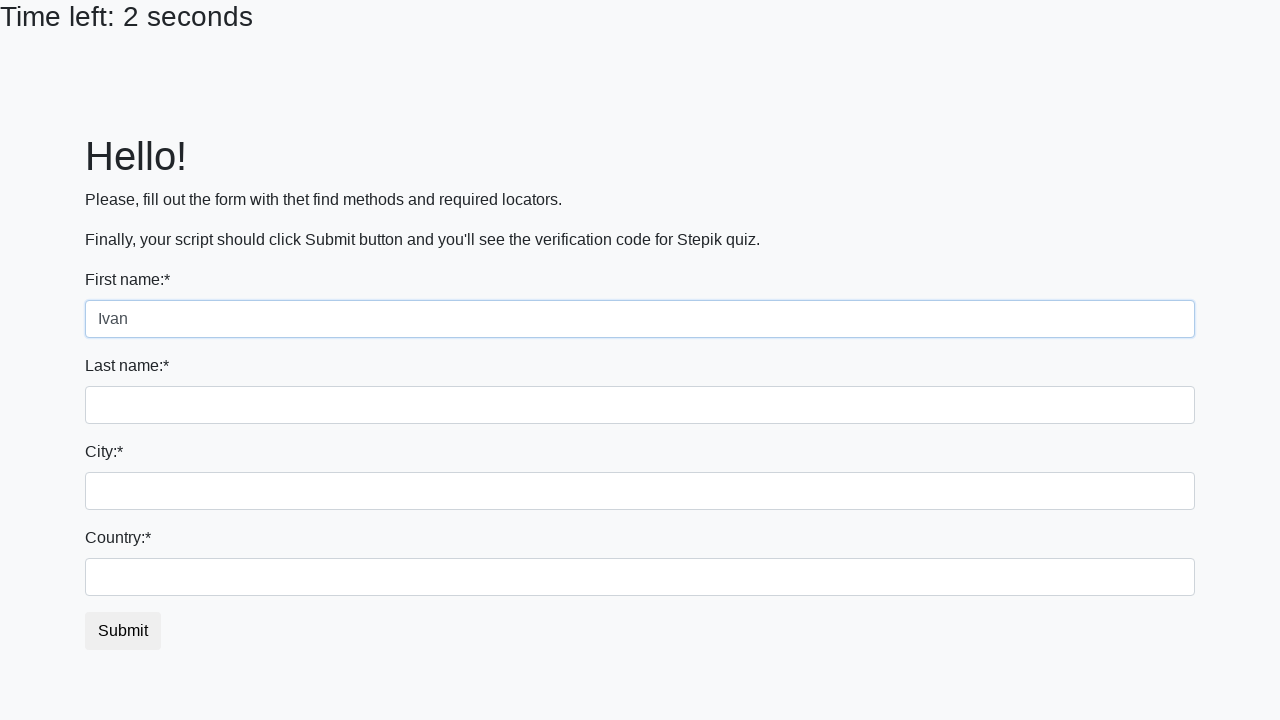

Filled last name field with 'Petrov' on input[name='last_name']
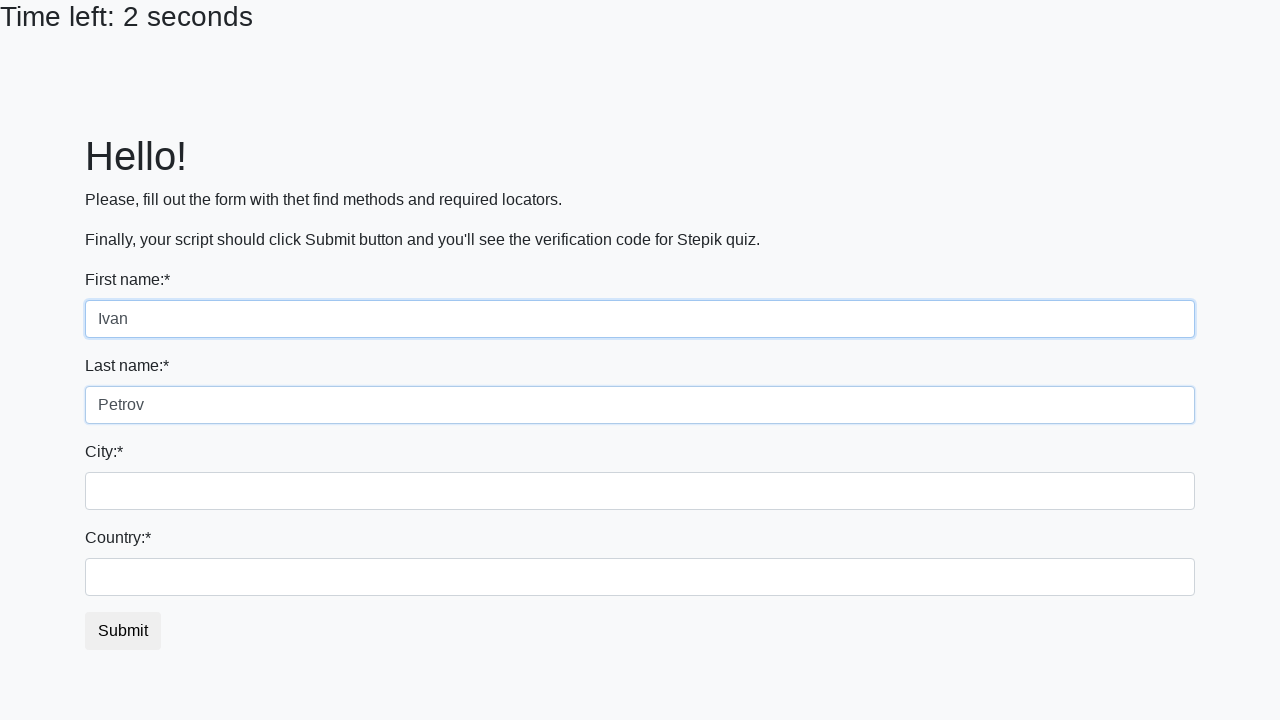

Filled city field with 'Smolensk' on .form-control.city
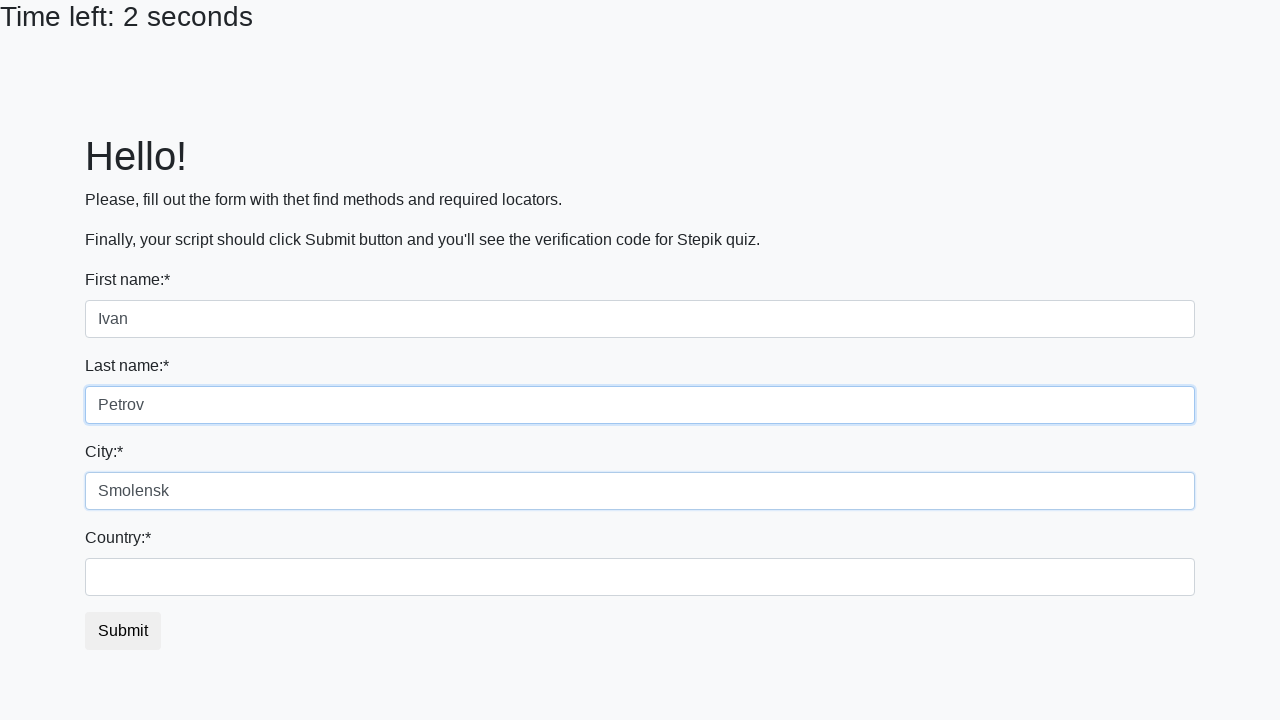

Filled country field with 'Russia' on #country
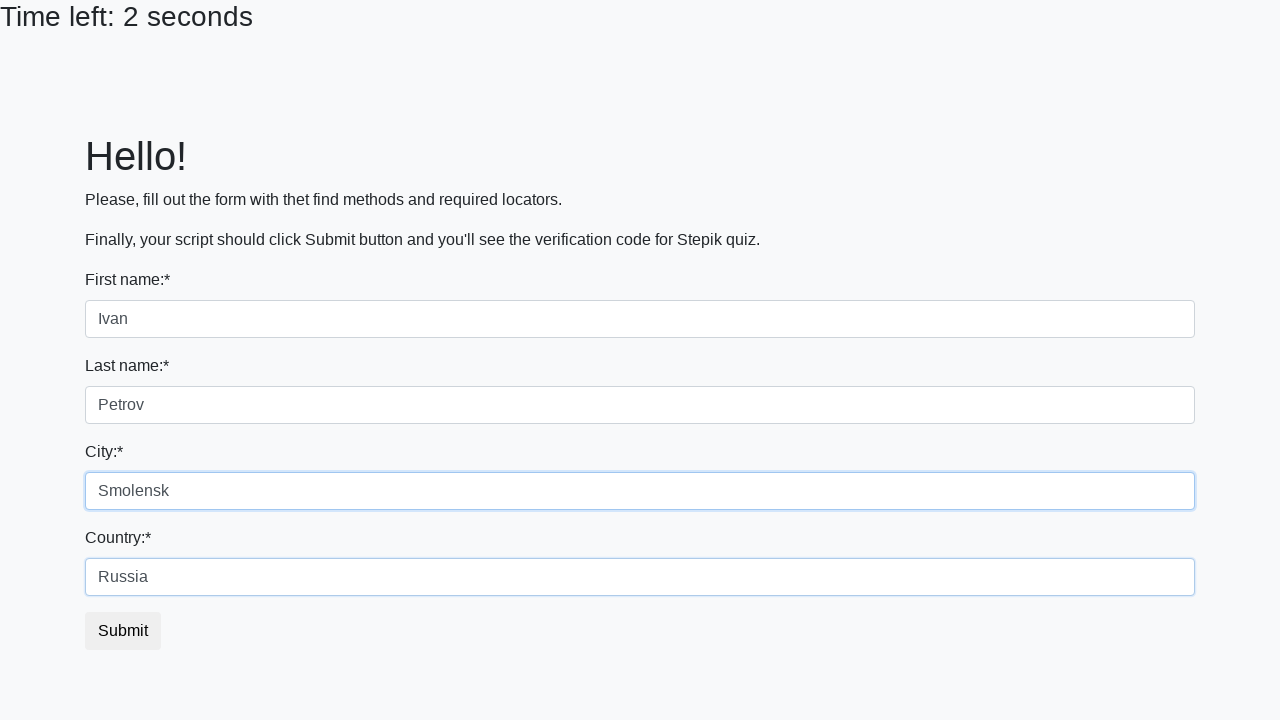

Submitted the form at (123, 631) on button.btn
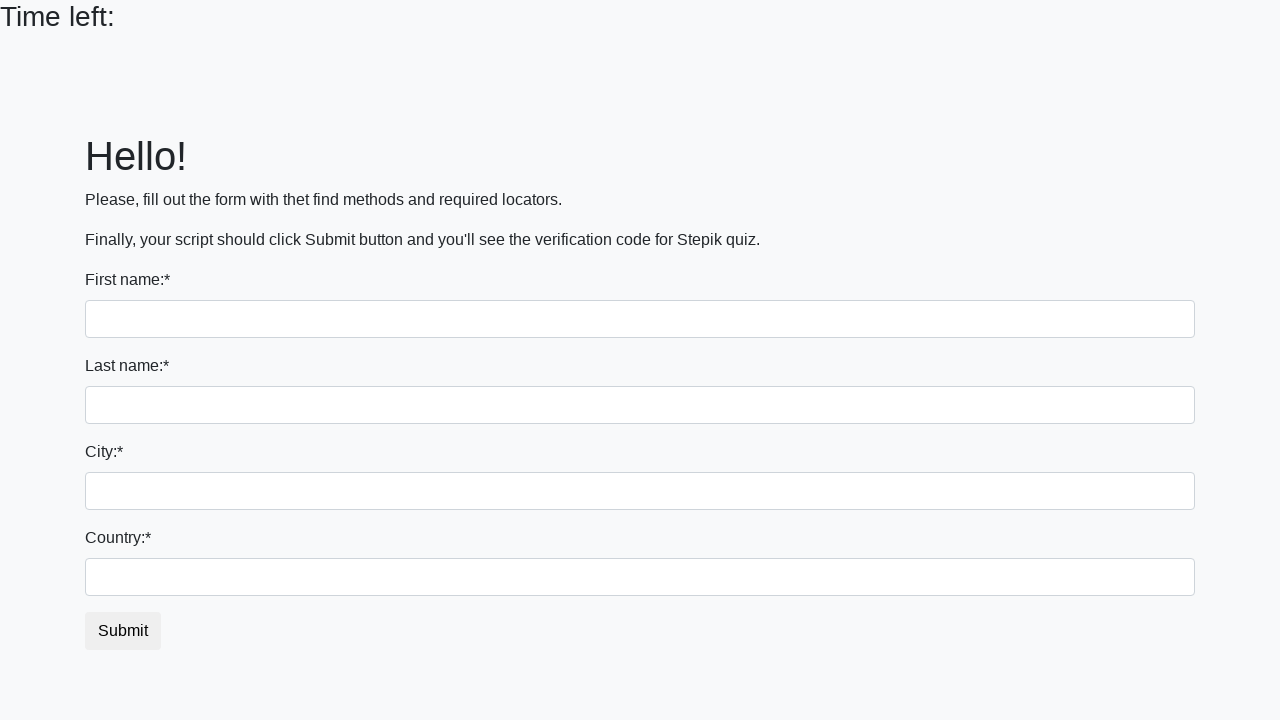

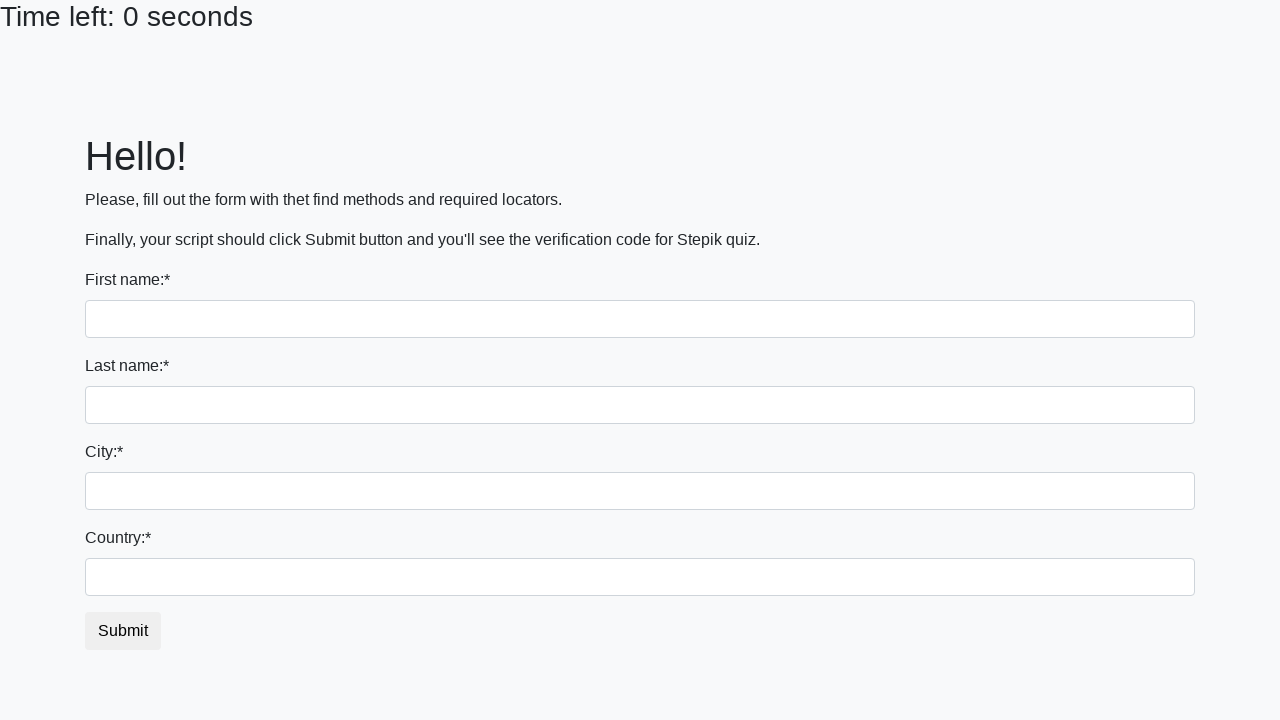